Tests checkbox functionality by clicking multiple checkboxes in sequence - first selecting checkboxes 1, 3, and 2, then toggling them off in order 1, 2, 3.

Starting URL: https://formy-project.herokuapp.com/checkbox

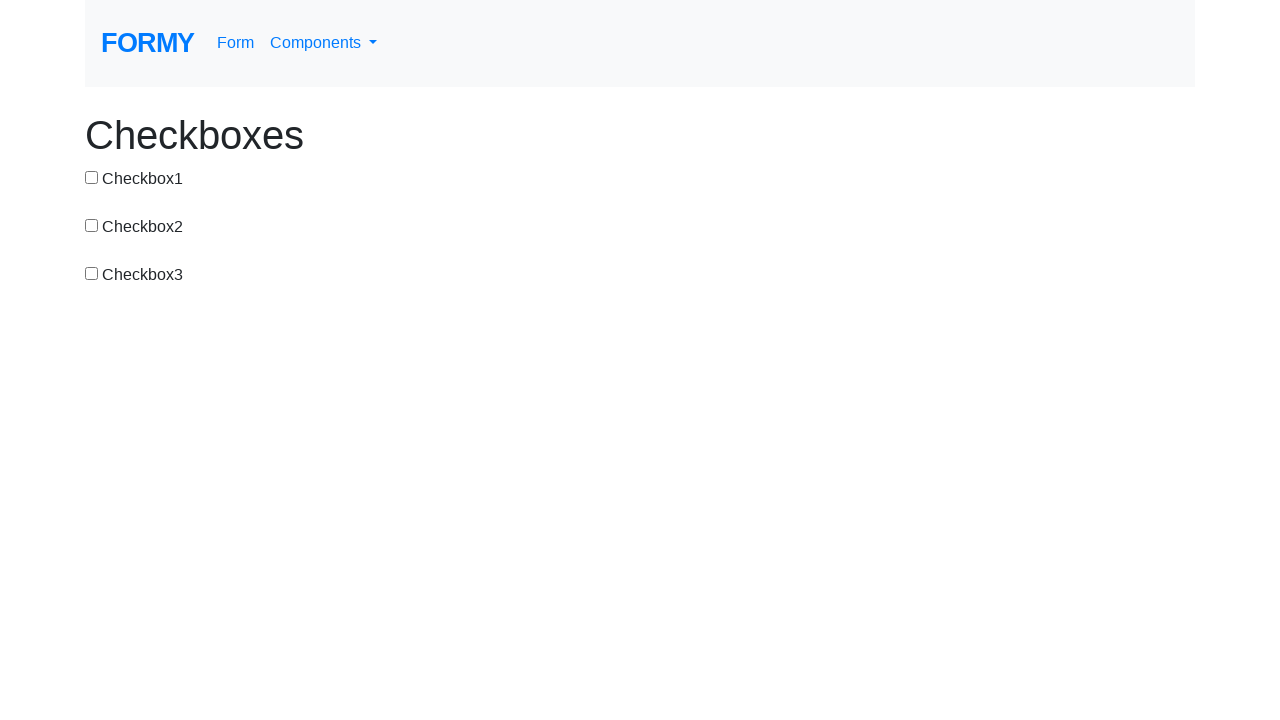

Clicked checkbox 1 to select it at (92, 177) on #checkbox-1
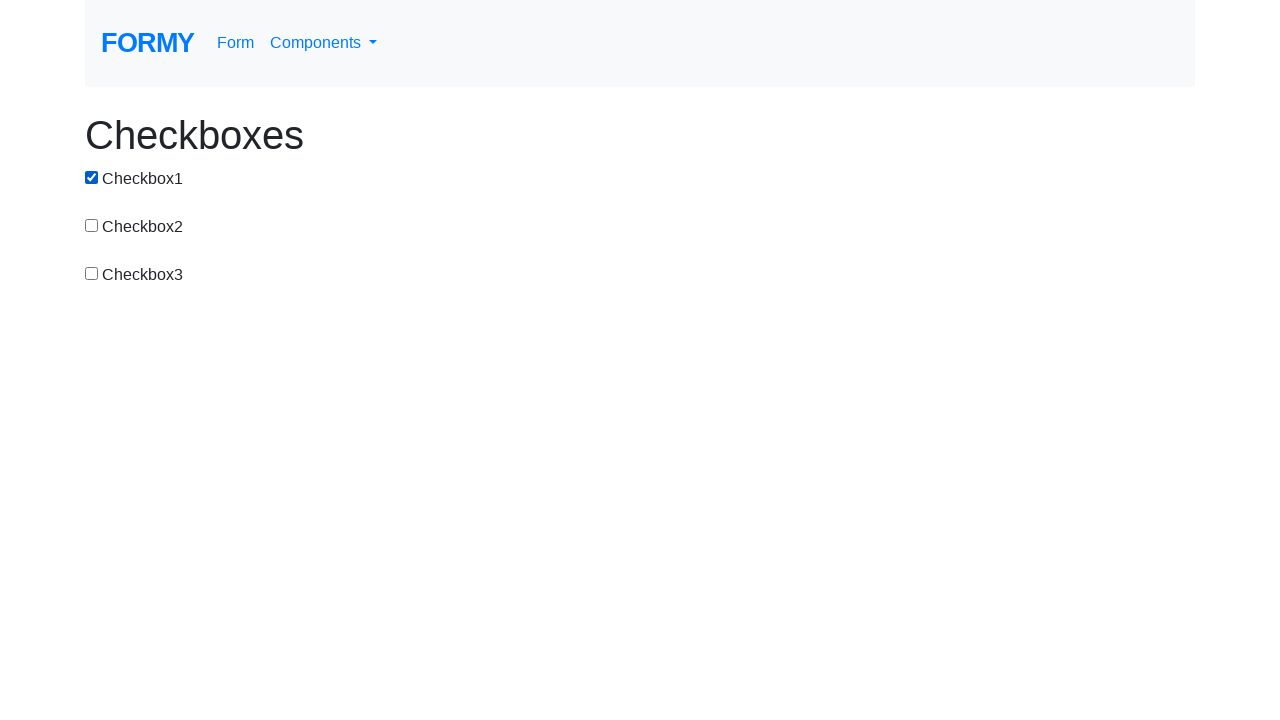

Clicked checkbox 3 to select it at (92, 273) on #checkbox-3
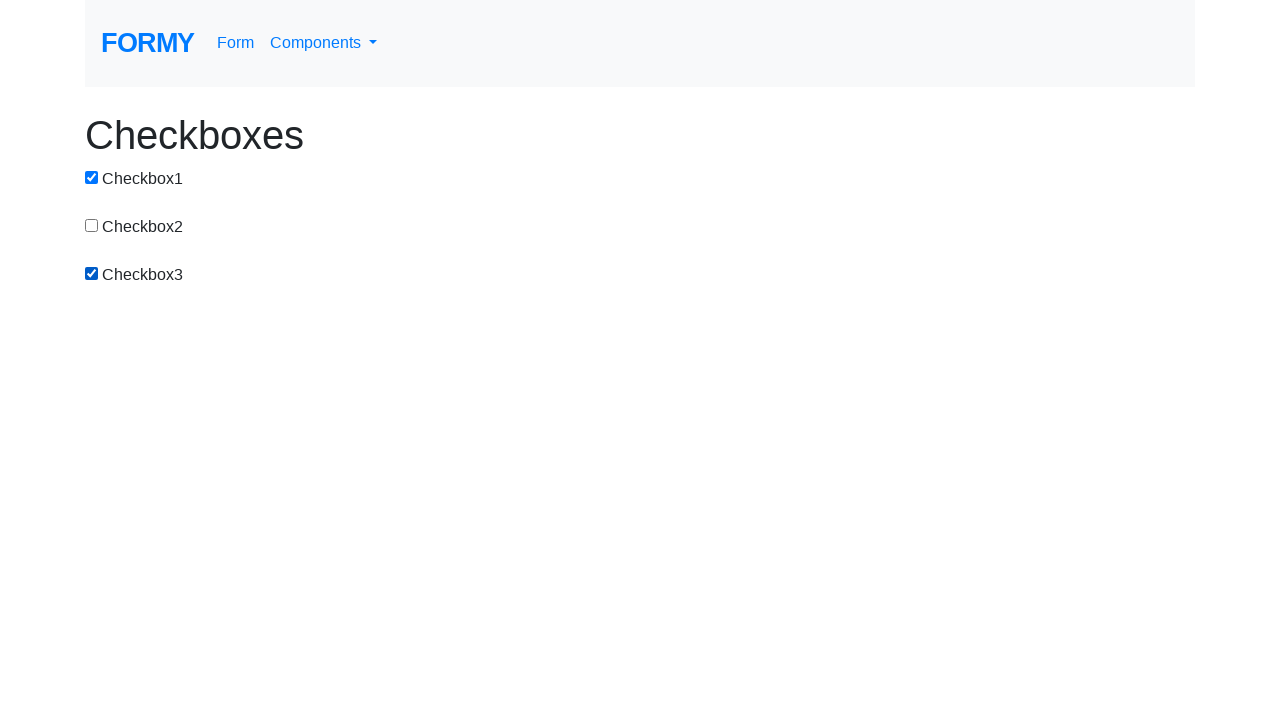

Clicked checkbox 2 to select it at (92, 225) on #checkbox-2
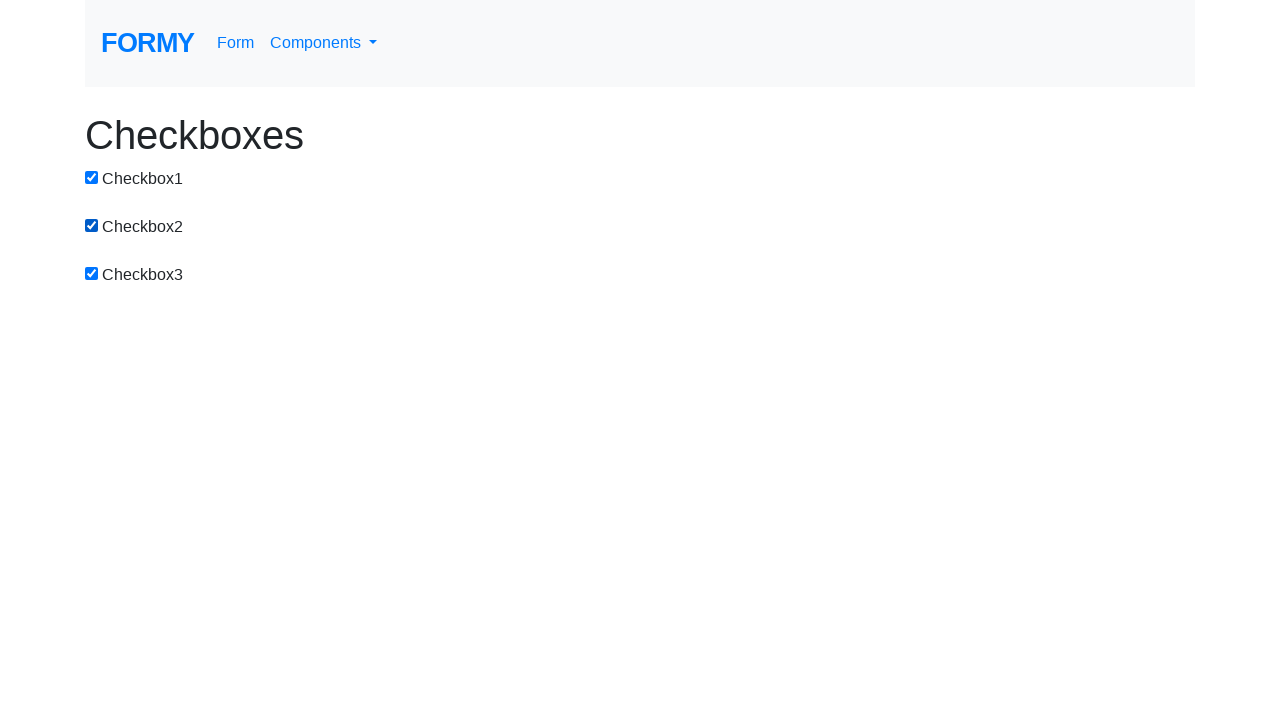

Clicked checkbox 1 again to deselect it at (92, 177) on #checkbox-1
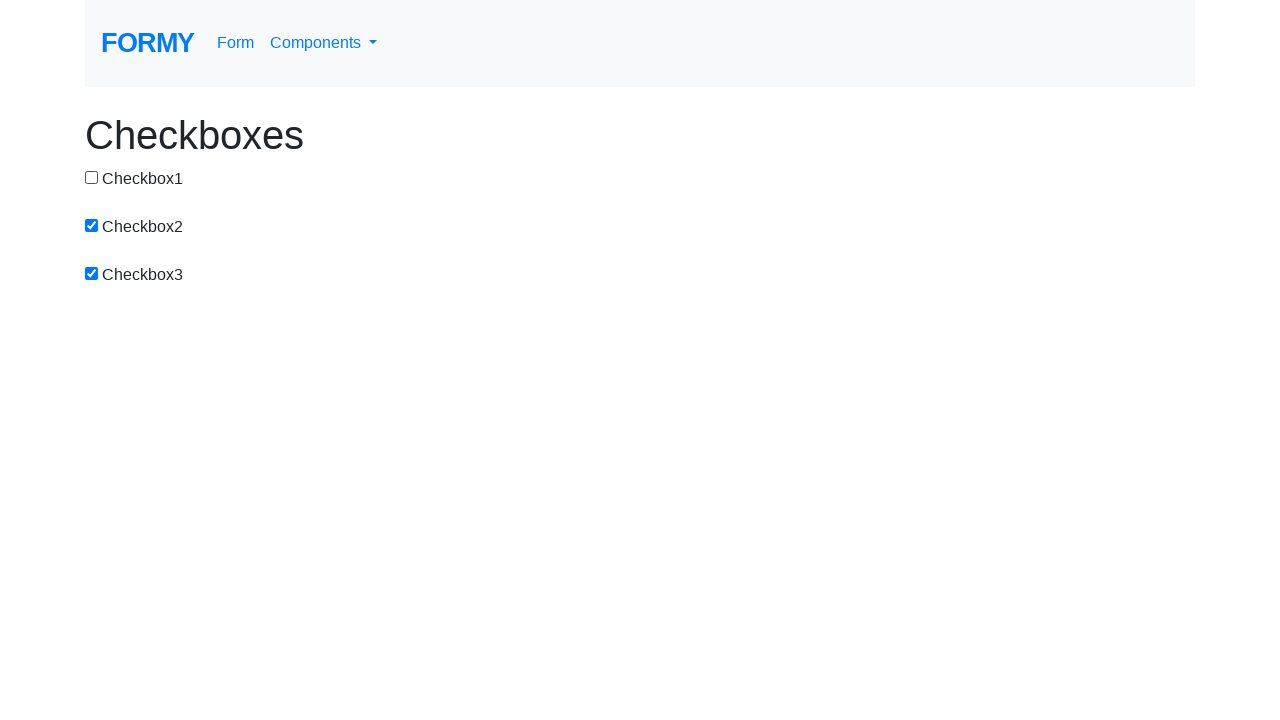

Clicked checkbox 2 again to deselect it at (92, 225) on #checkbox-2
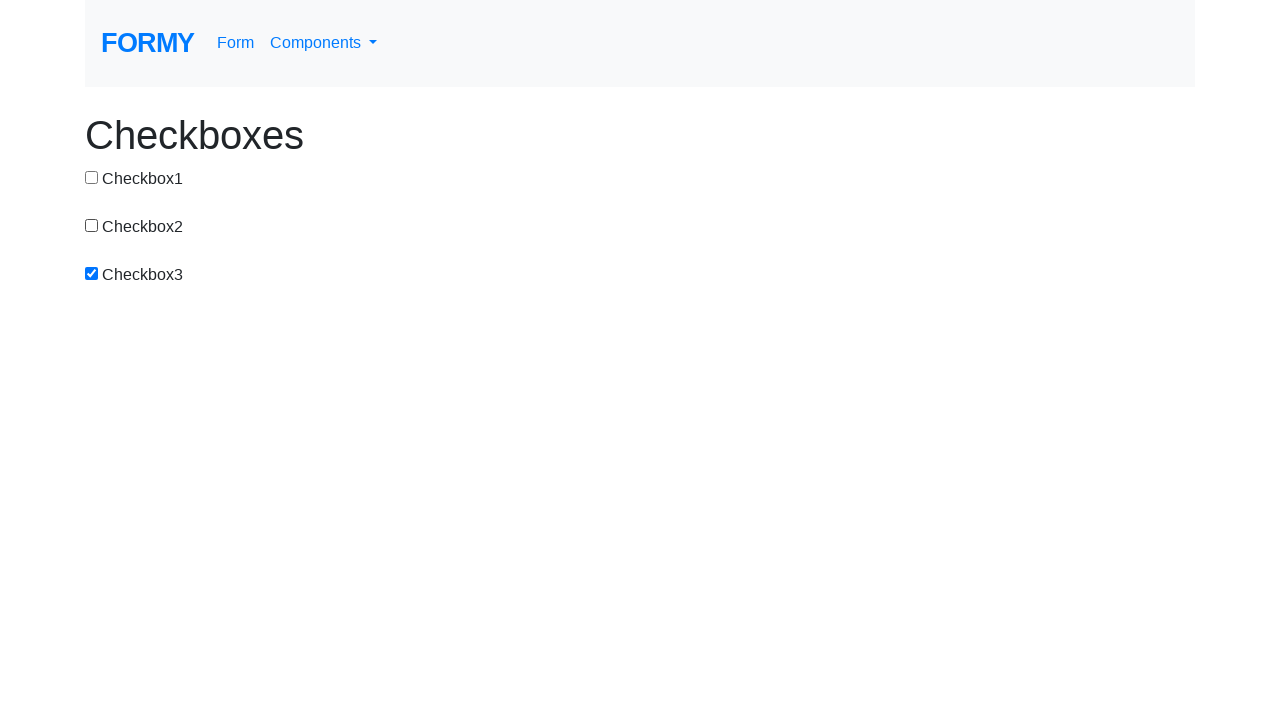

Clicked checkbox 3 again to deselect it at (92, 273) on #checkbox-3
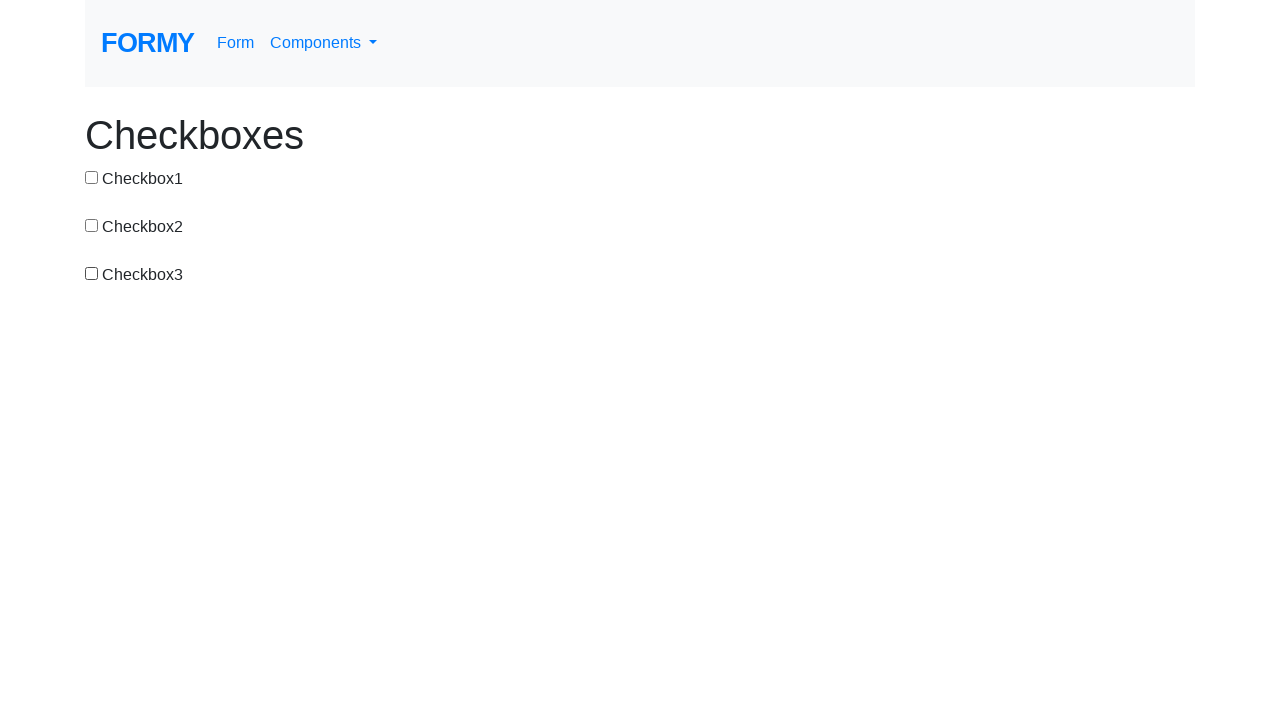

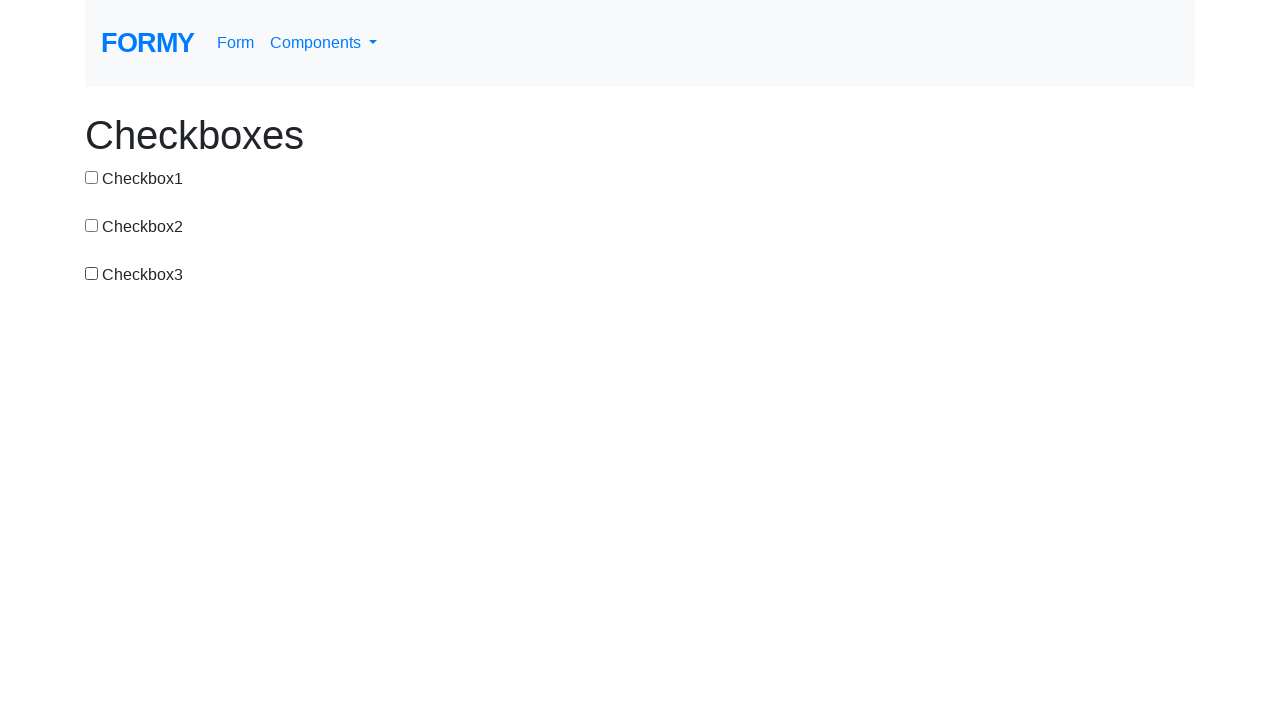